Tests scrolling functionality by scrolling the main page and then scrolling within a specific table element

Starting URL: https://rahulshettyacademy.com/AutomationPractice/

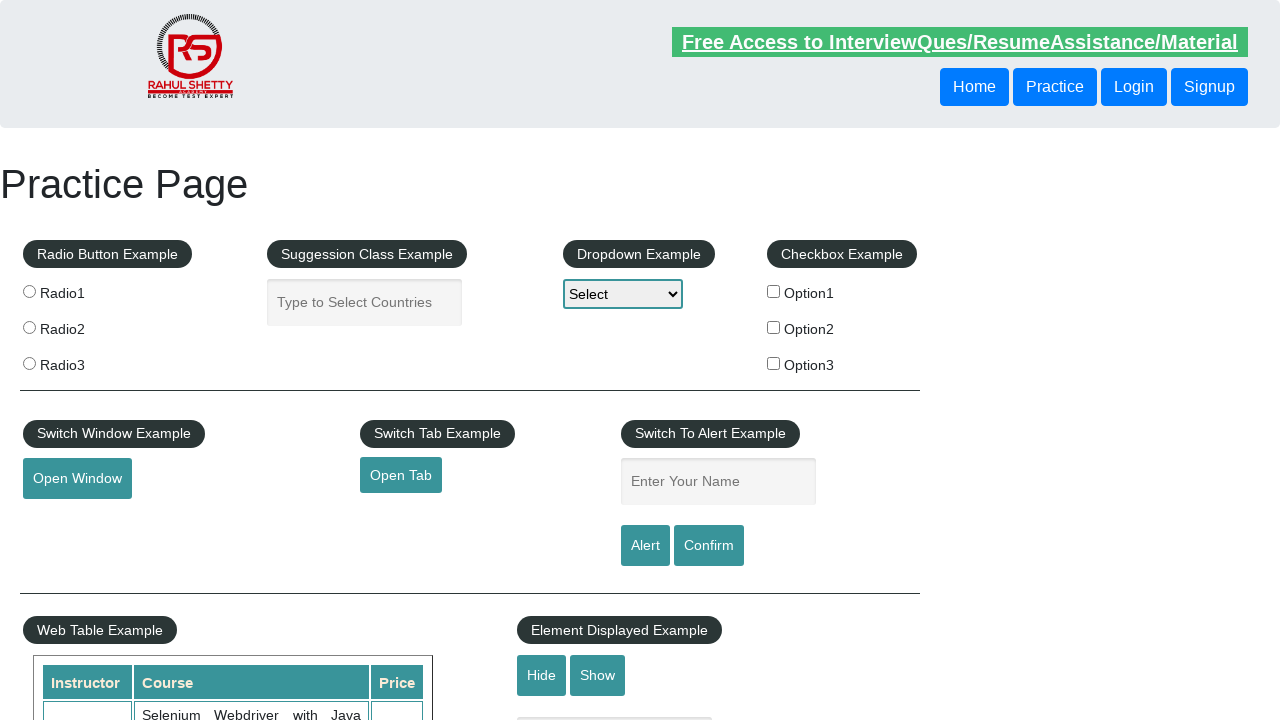

Scrolled main page down by 500 pixels
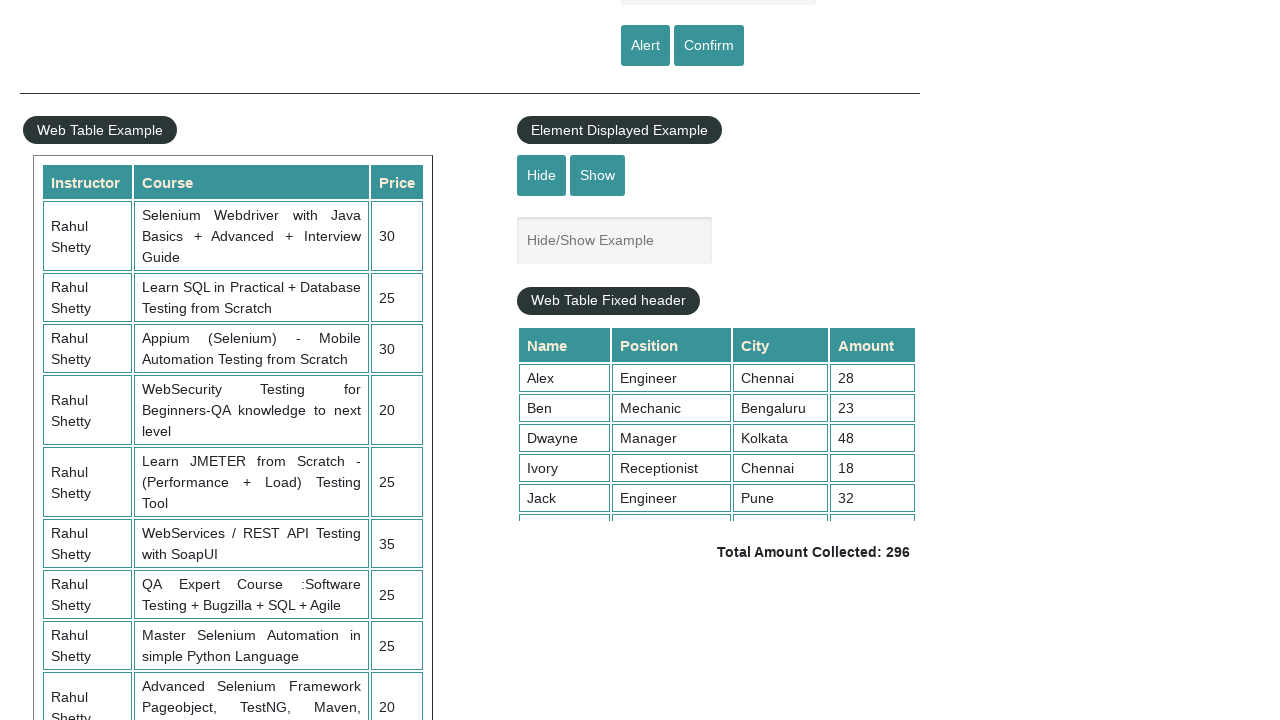

Waited 2 seconds for scroll animation to complete
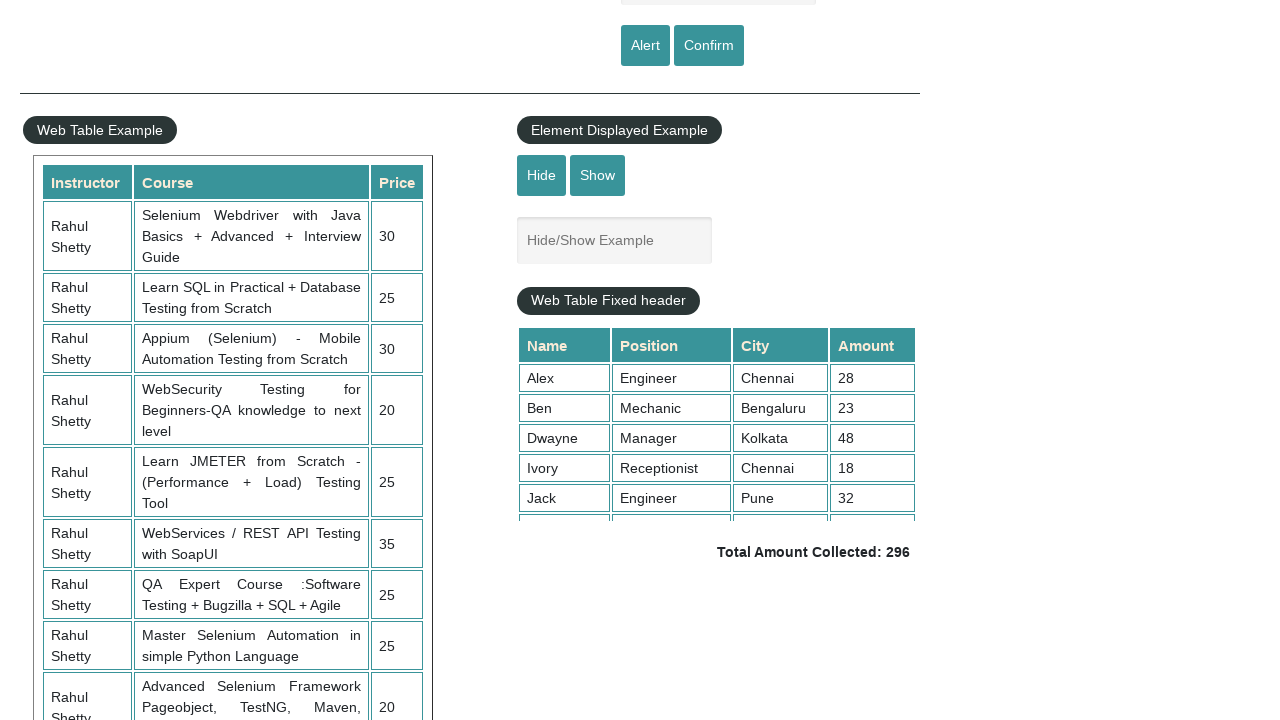

Scrolled table element with fixed header by 5000 pixels
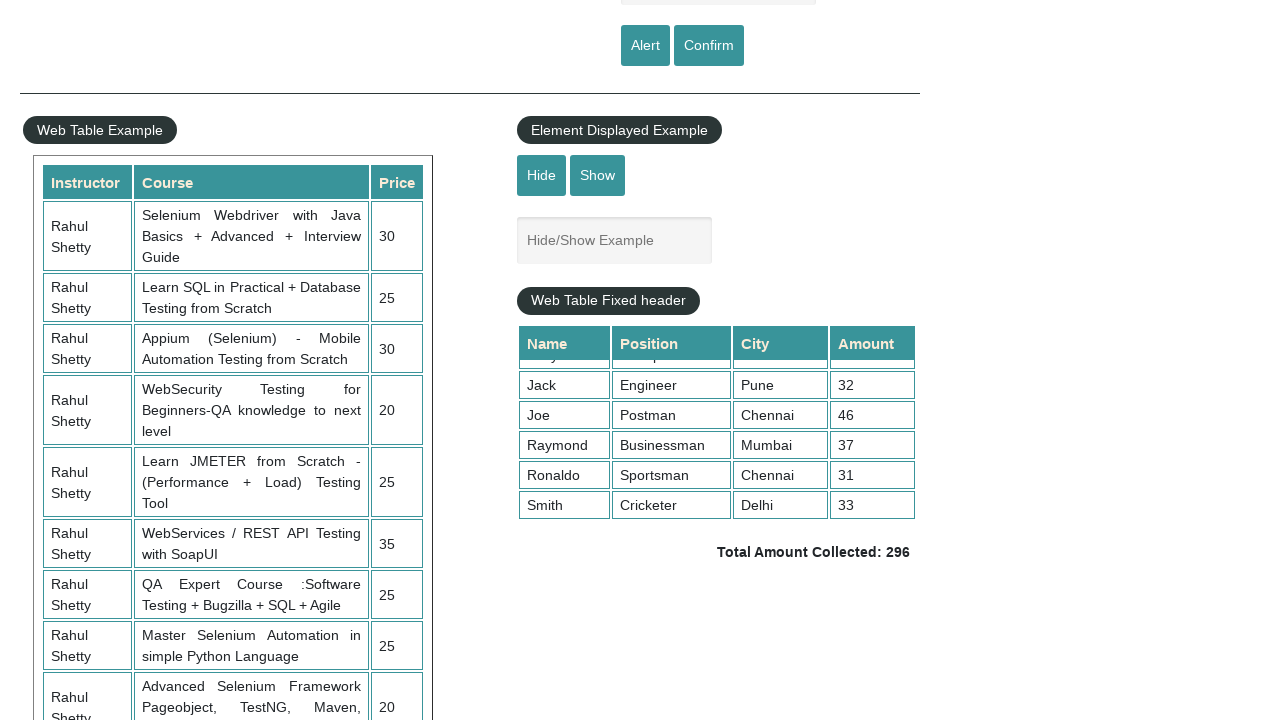

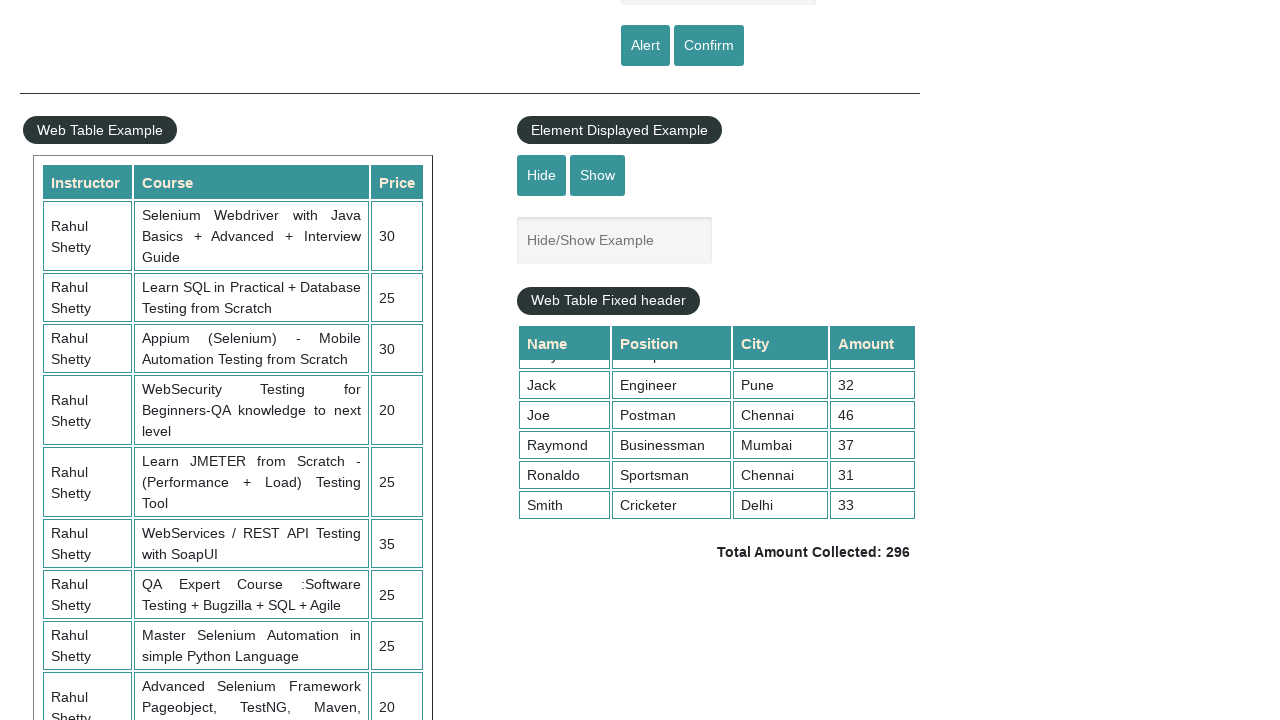